Tests a basic web form by entering text into a text box and clicking the submit button, then verifies a message is displayed

Starting URL: https://www.selenium.dev/selenium/web/web-form.html

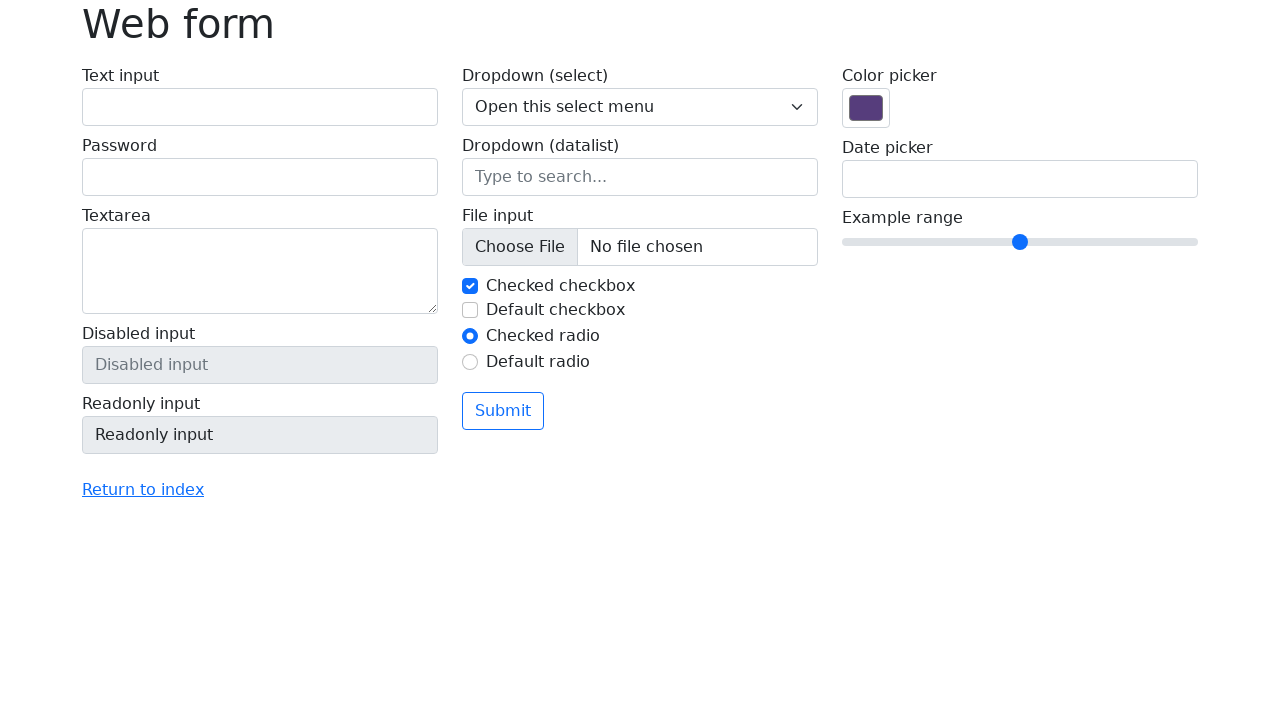

Navigated to web form page
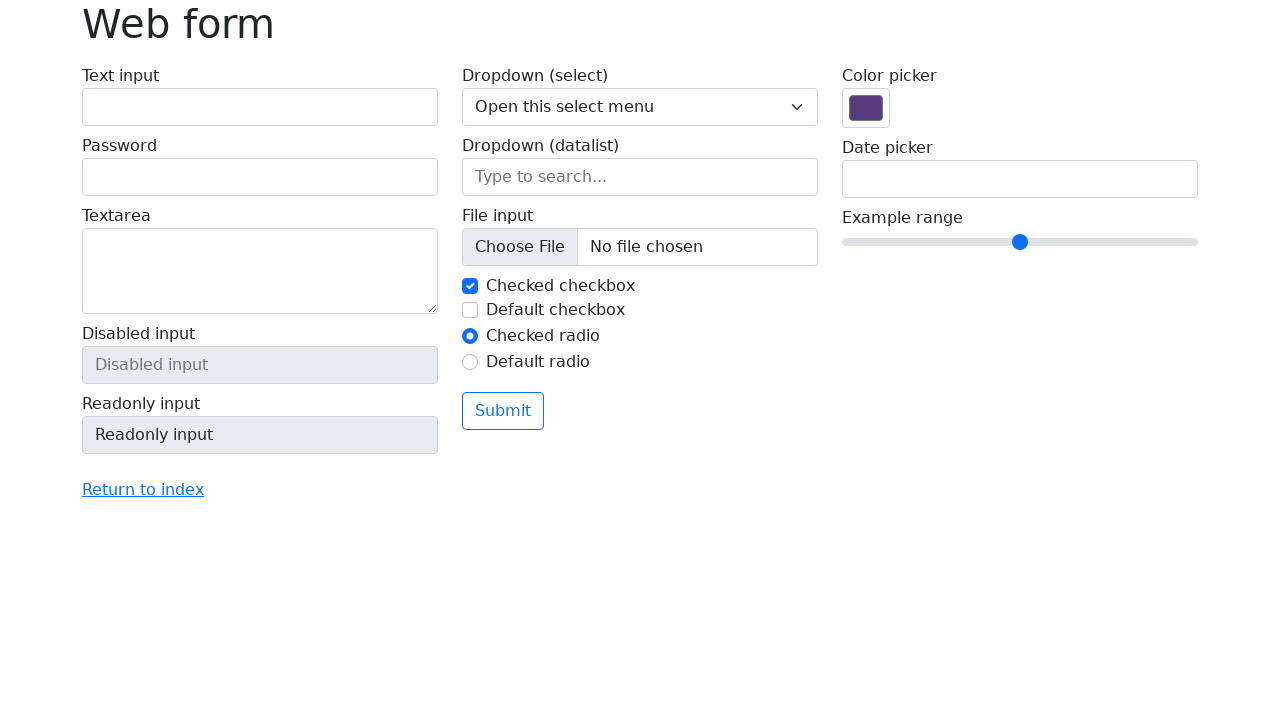

Filled text field with 'Selenium' on input[name='my-text']
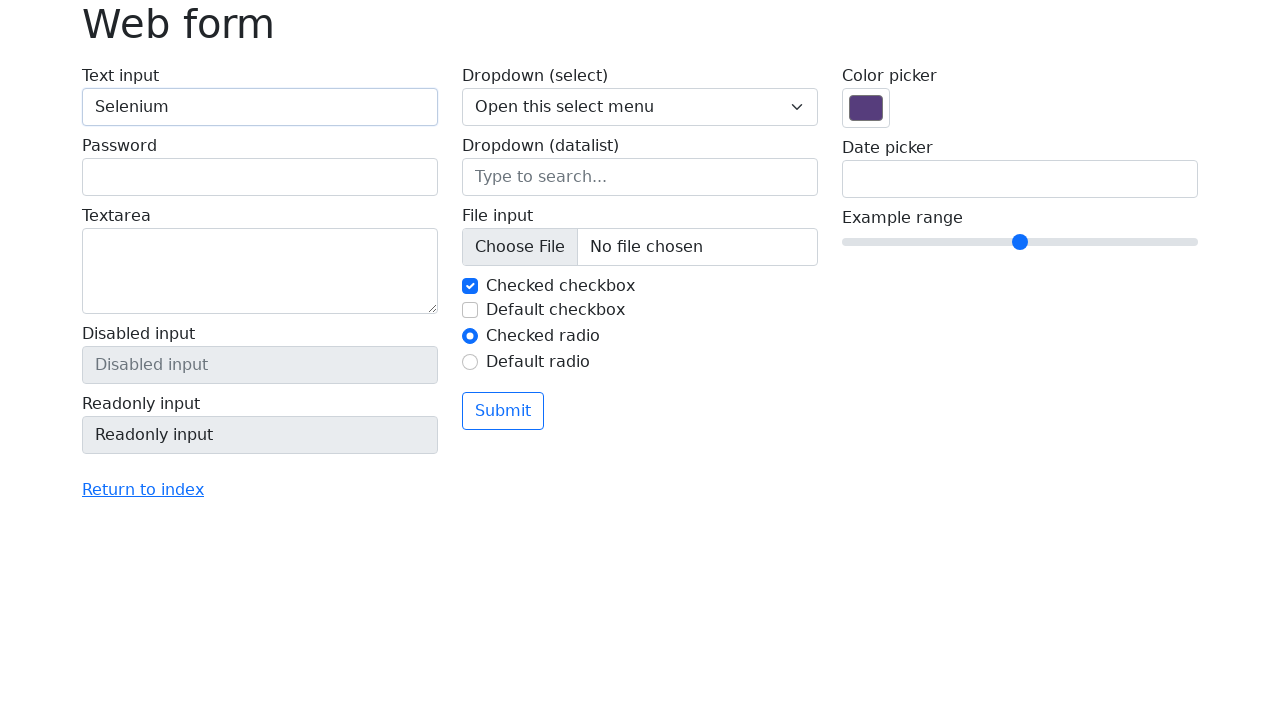

Clicked the submit button at (503, 411) on button
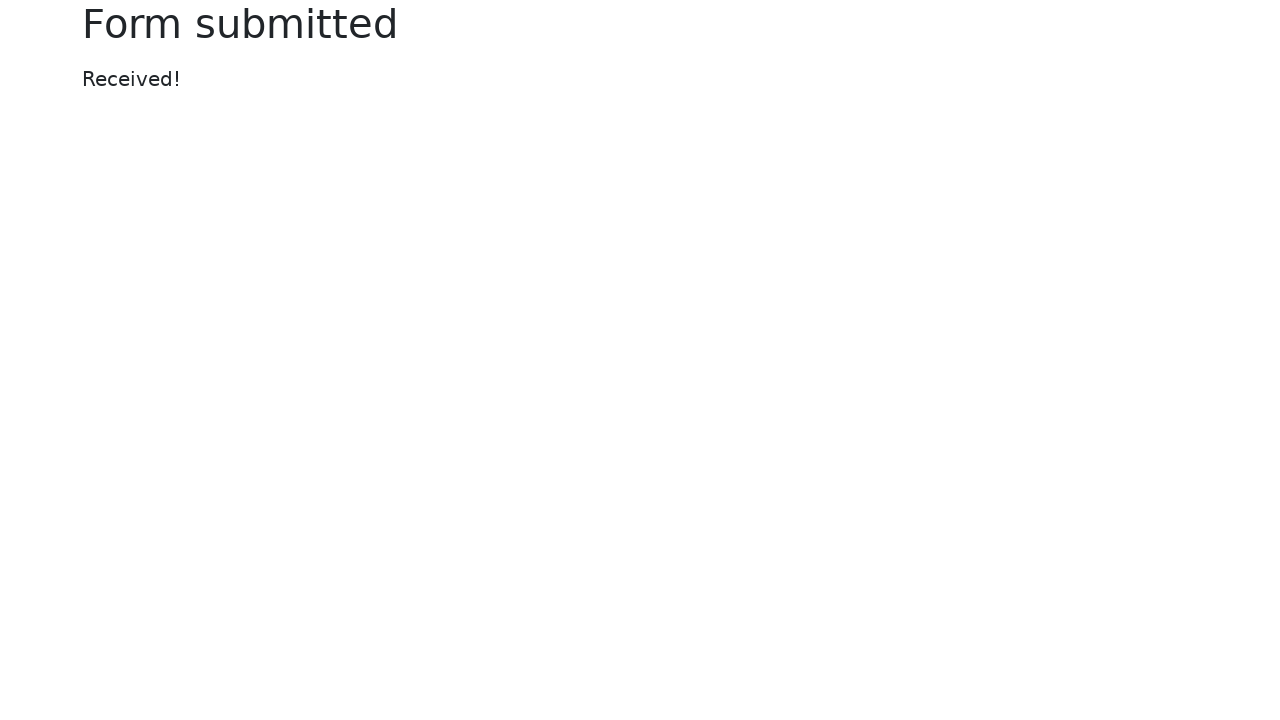

Message element appeared after form submission
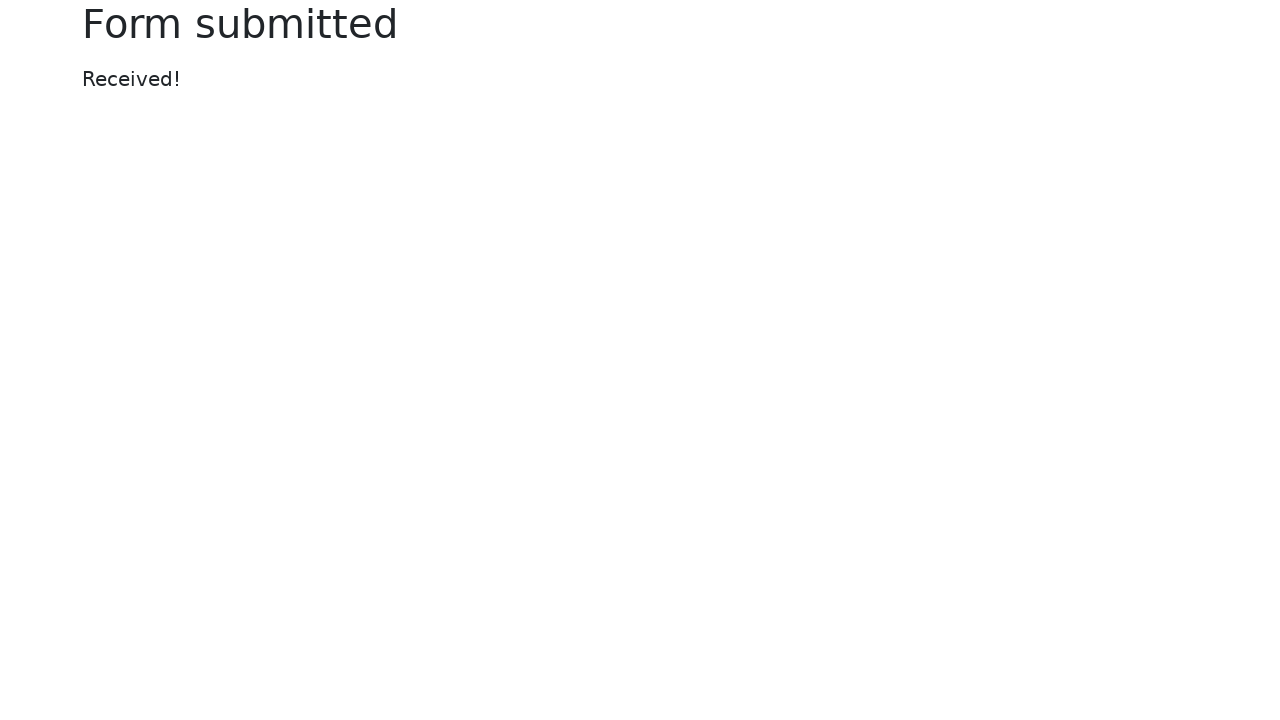

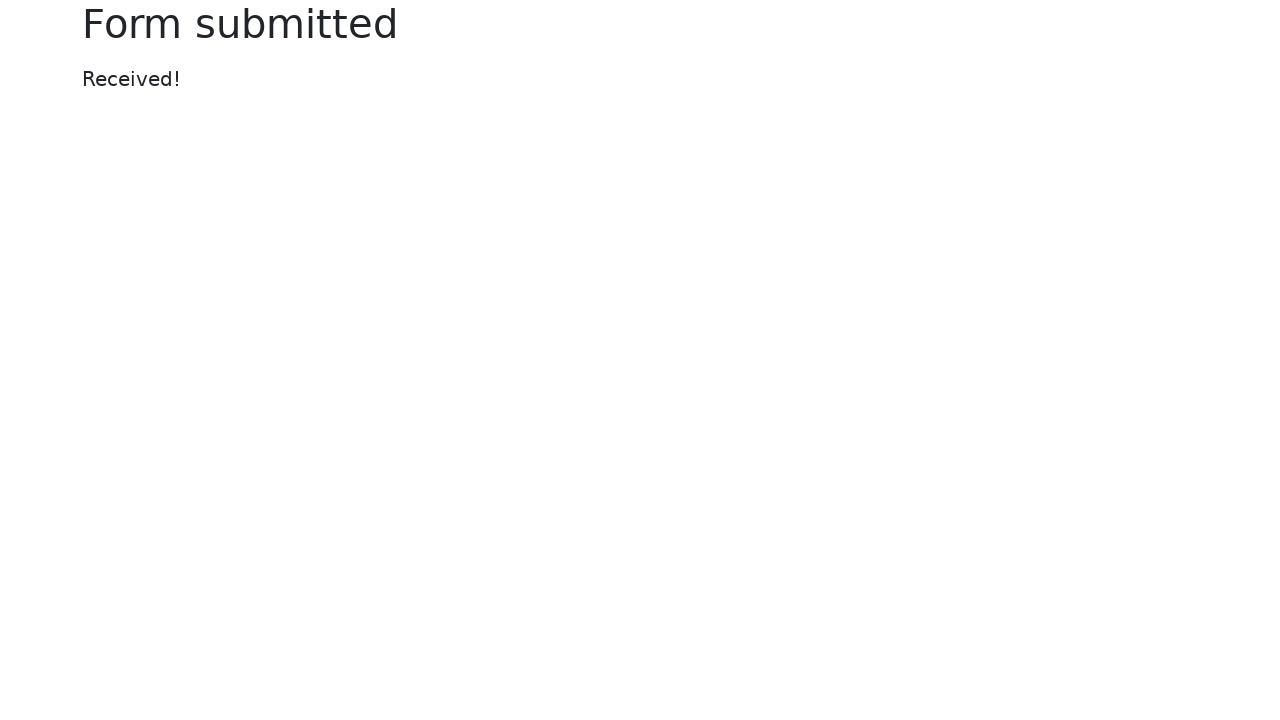